Opens the Rahul Shetty Academy dropdowns practice page and maximizes the browser window

Starting URL: https://rahulshettyacademy.com/dropdownsPractise/

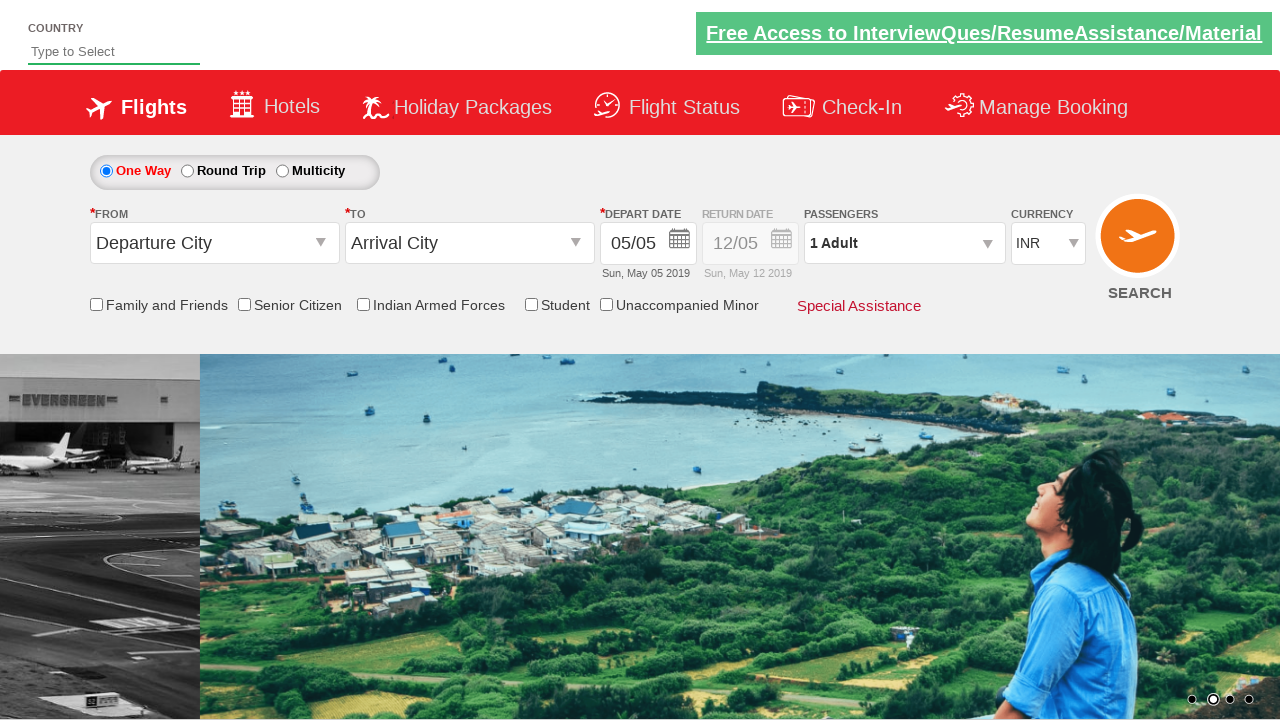

Waited for page to reach domcontentloaded state
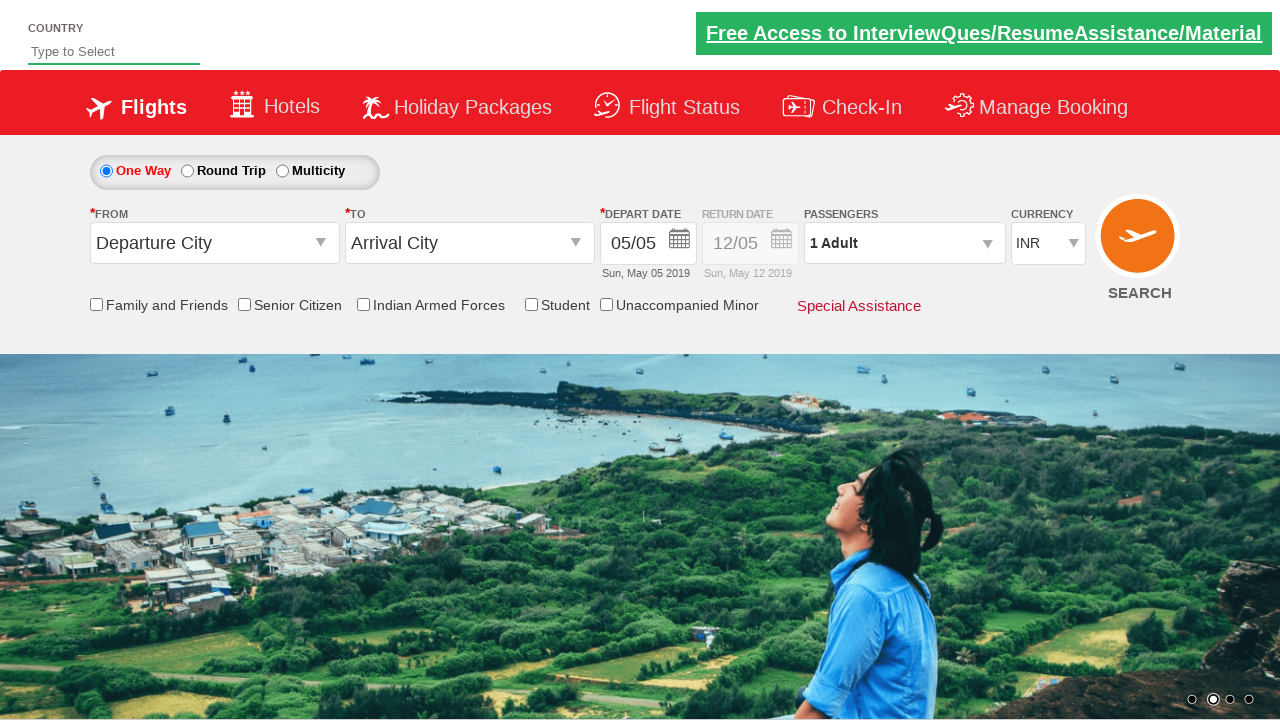

Maximized browser window
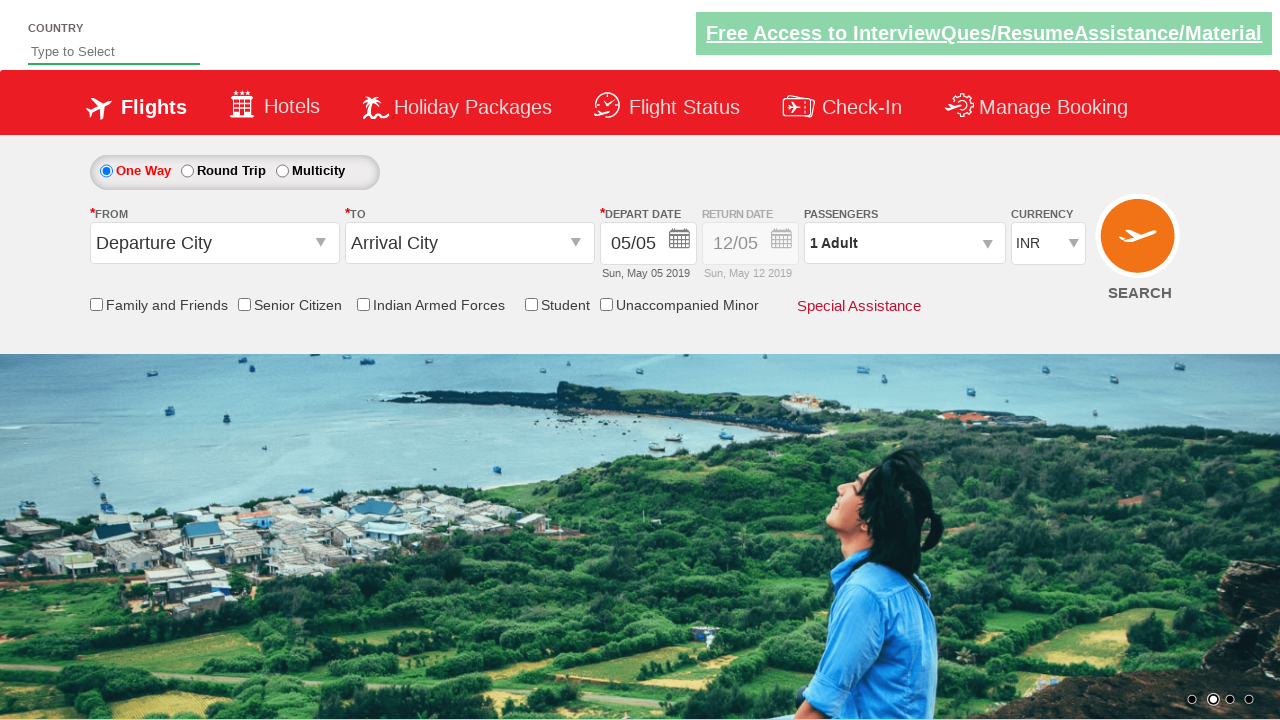

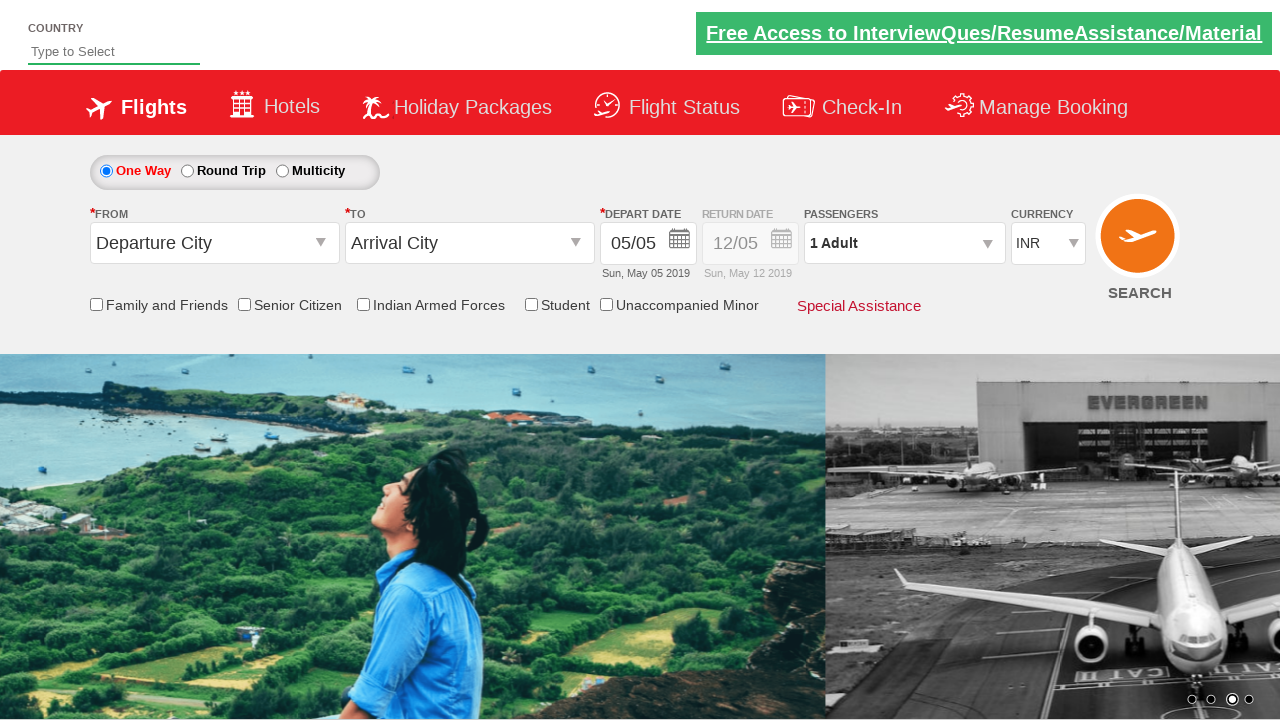